Tests new user registration flow by filling out the registration form with personal details, password, subscription preference, and privacy policy acceptance, then submitting the form.

Starting URL: https://naveenautomationlabs.com/opencart/index.php?route=account/register

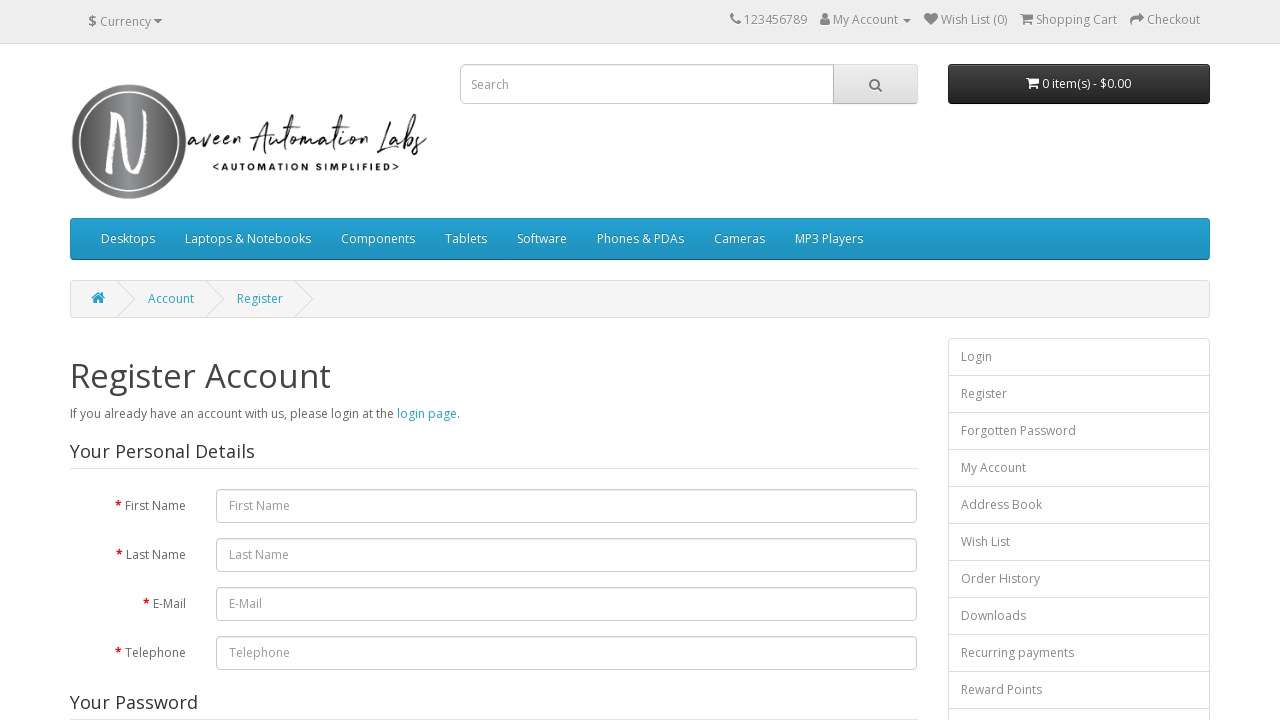

Registration page loaded with 'Register Account' heading
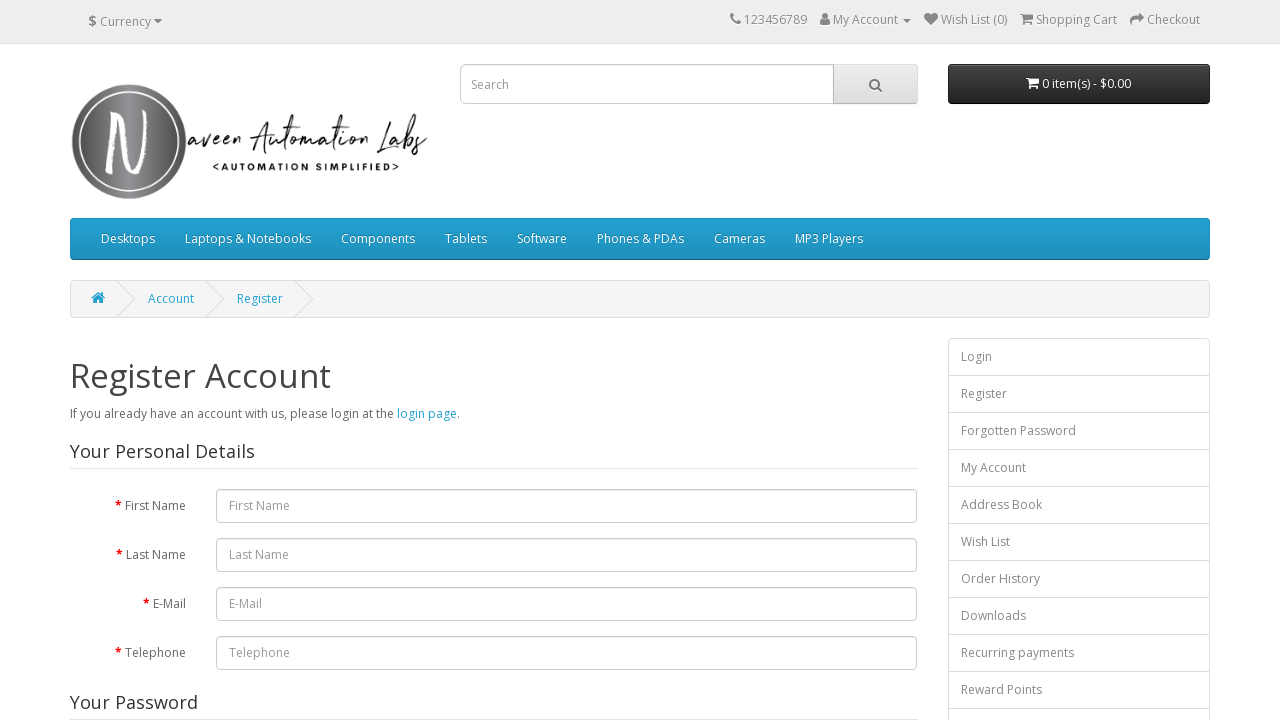

Filled First Name field with 'Marcus' on internal:role=textbox[name="First Name"i]
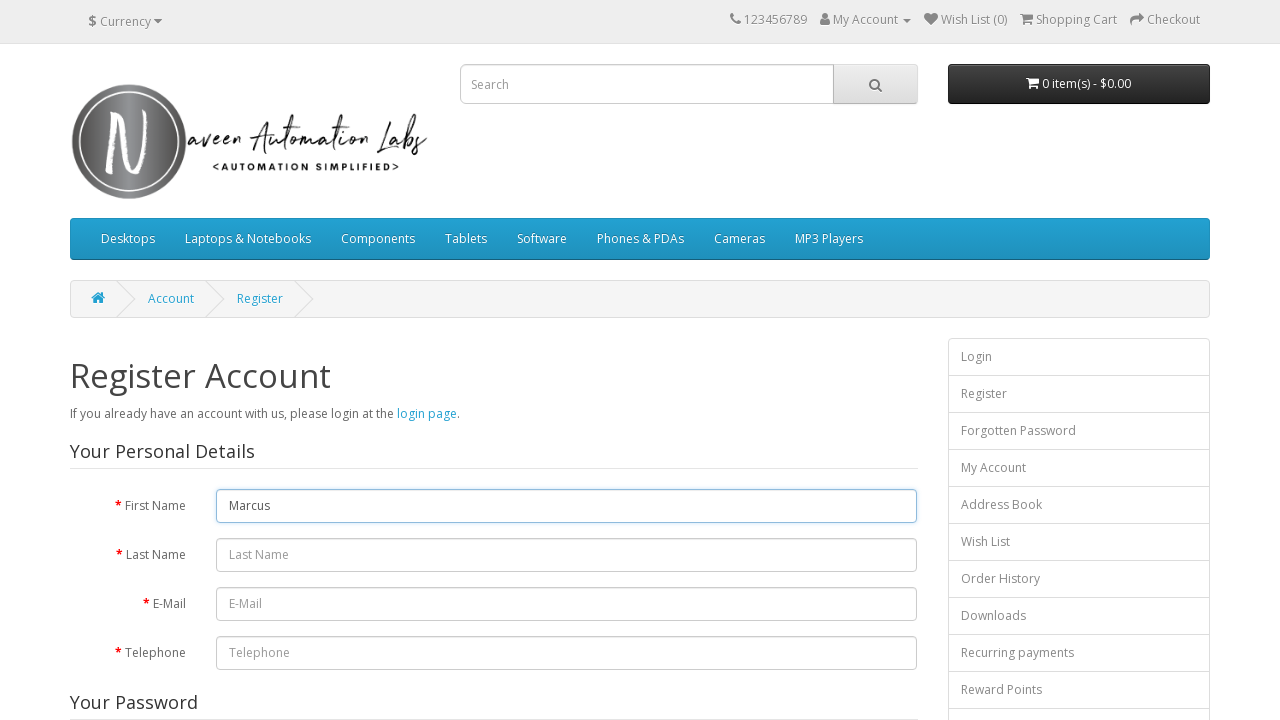

Filled Last Name field with 'Sterling' on internal:role=textbox[name="Last Name"i]
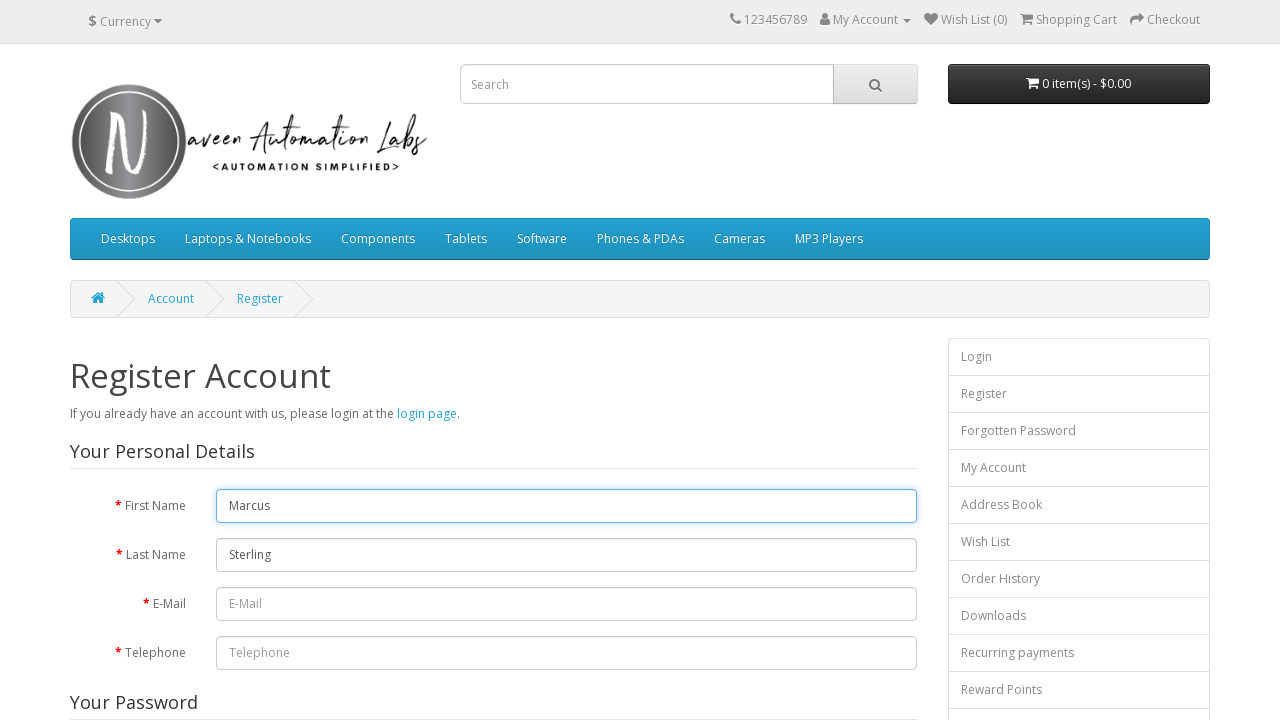

Filled E-Mail field with 'marcus.sterling7492@gmail.com' on internal:role=textbox[name="E-Mail"i]
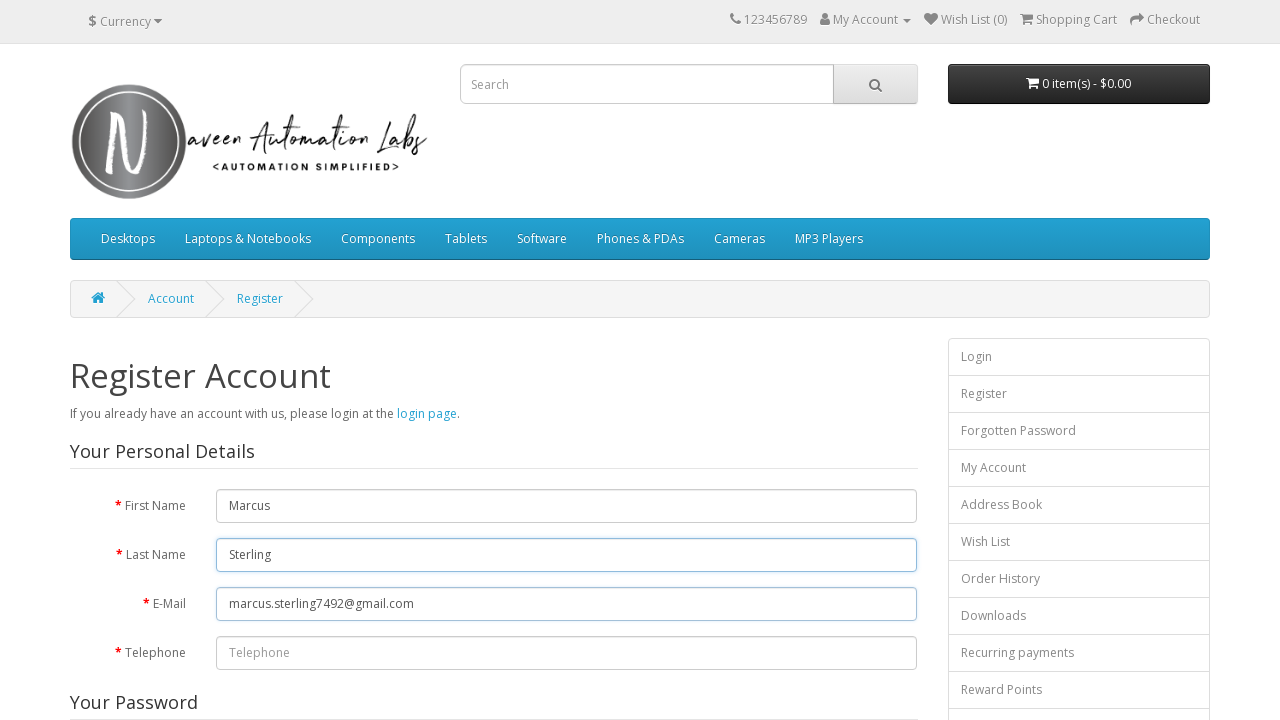

Filled Telephone field with '5559876543' on internal:role=textbox[name="Telephone"i]
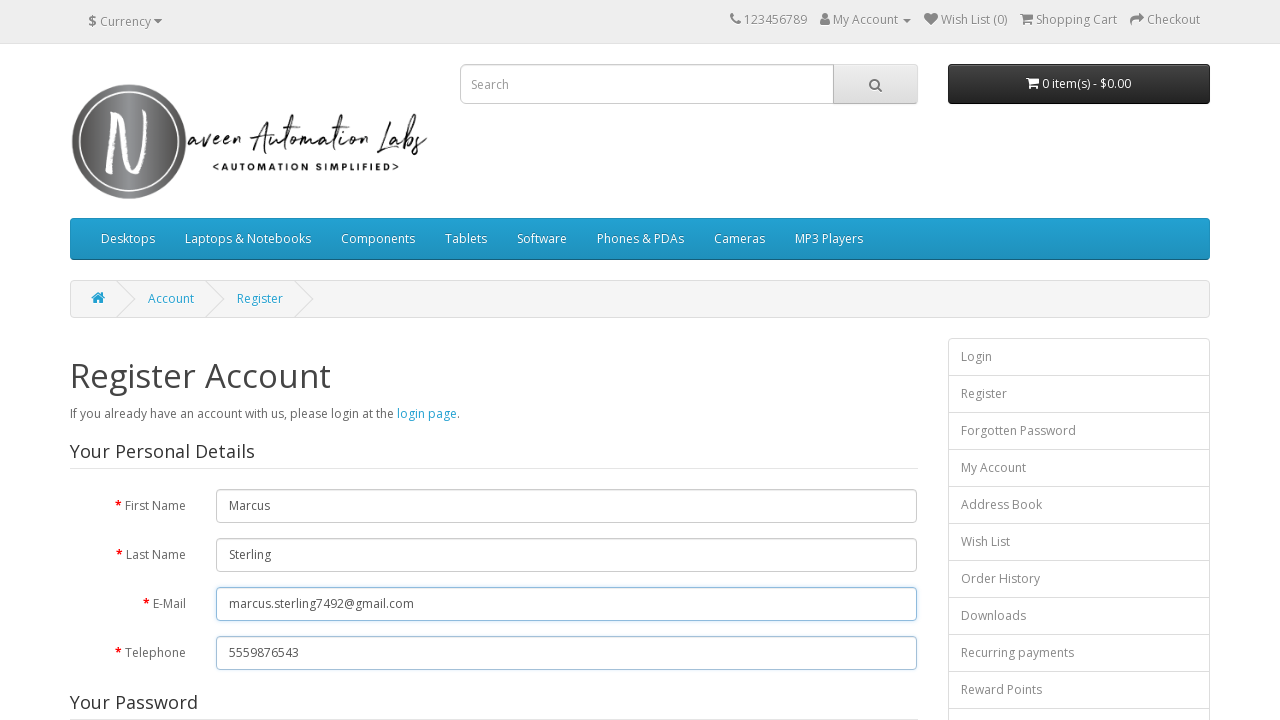

Filled Password field with 'SecurePass789!' on #input-password
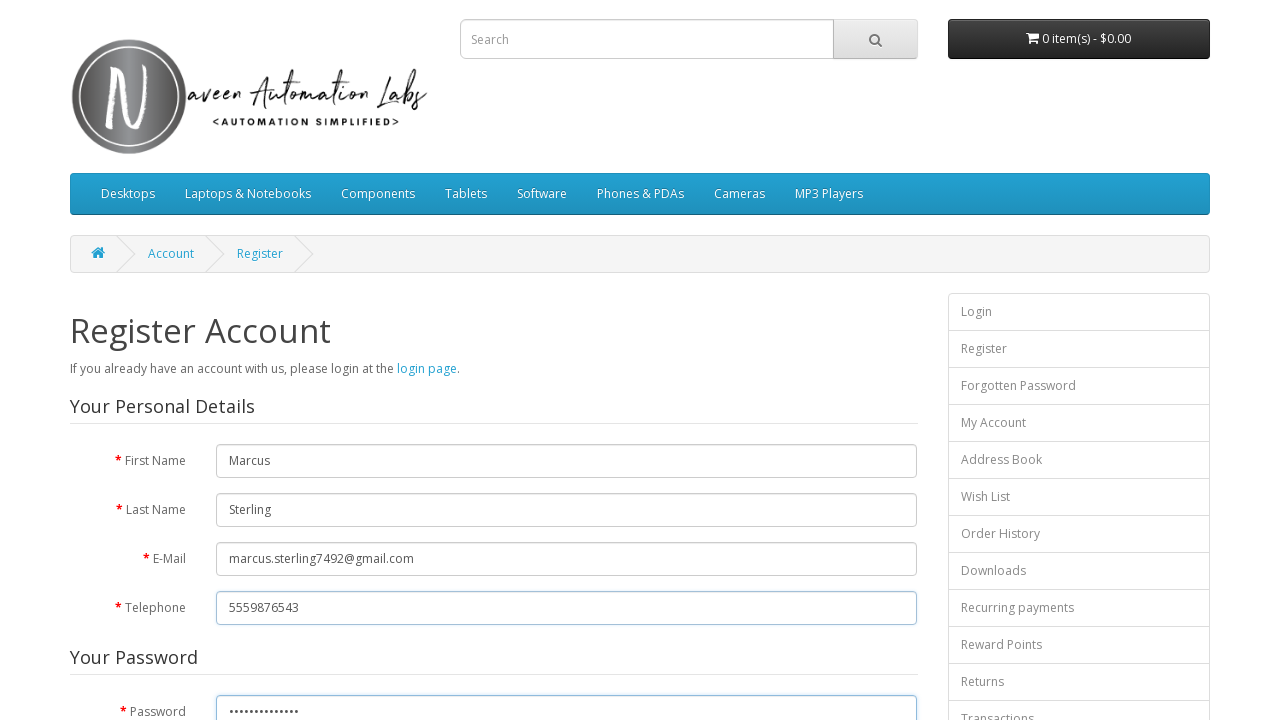

Filled Confirm Password field with 'SecurePass789!' on #input-confirm
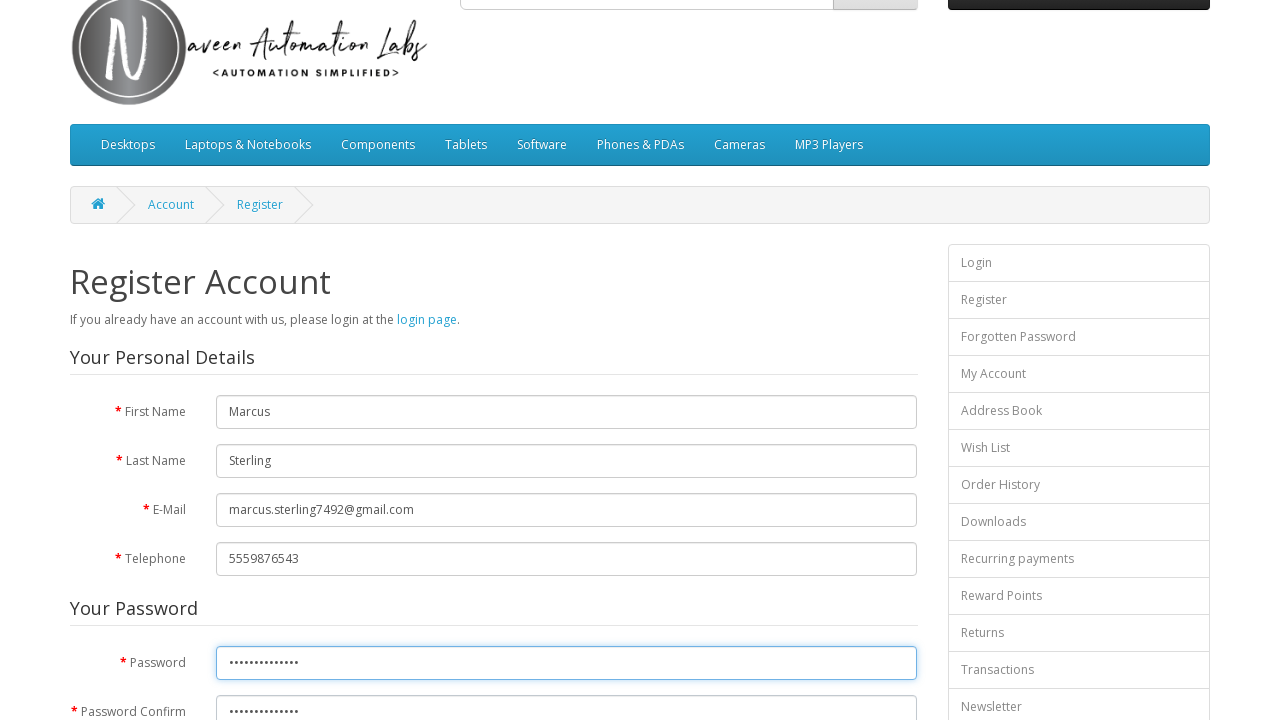

Selected 'Yes' for newsletter subscription at (223, 373) on internal:role=radio[name="Yes"i]
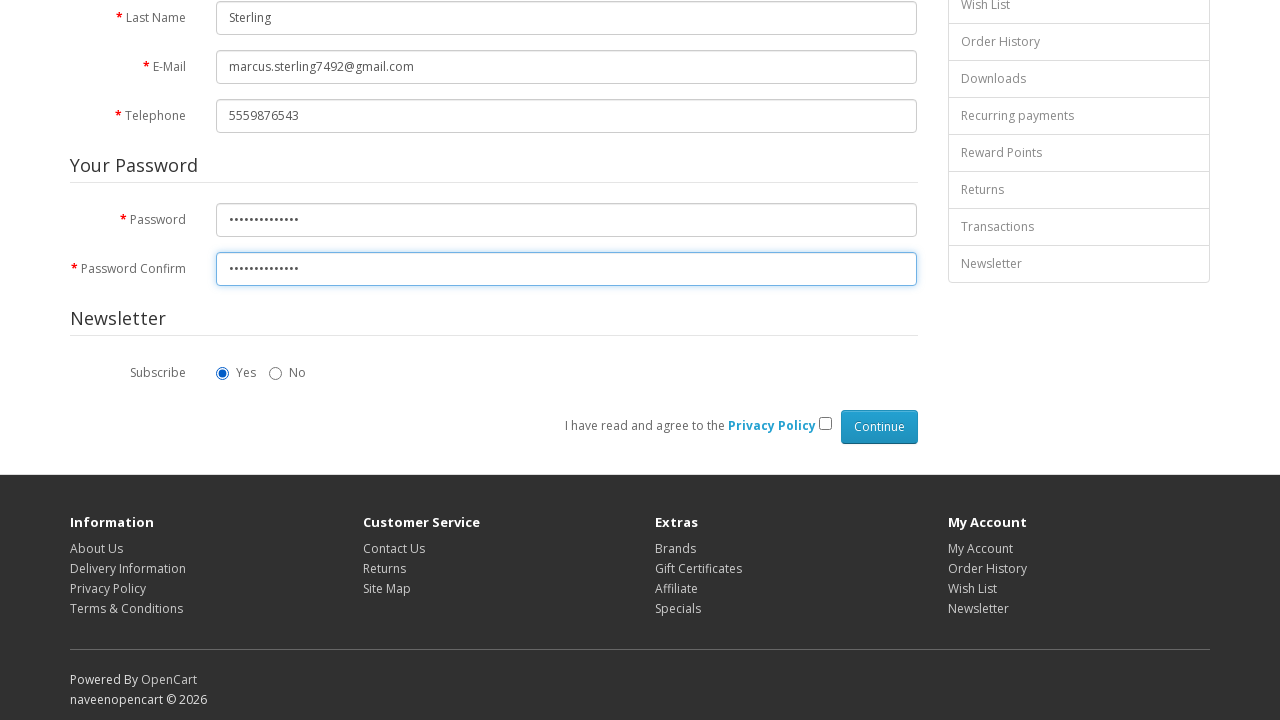

Accepted privacy policy checkbox at (825, 424) on [name='agree']
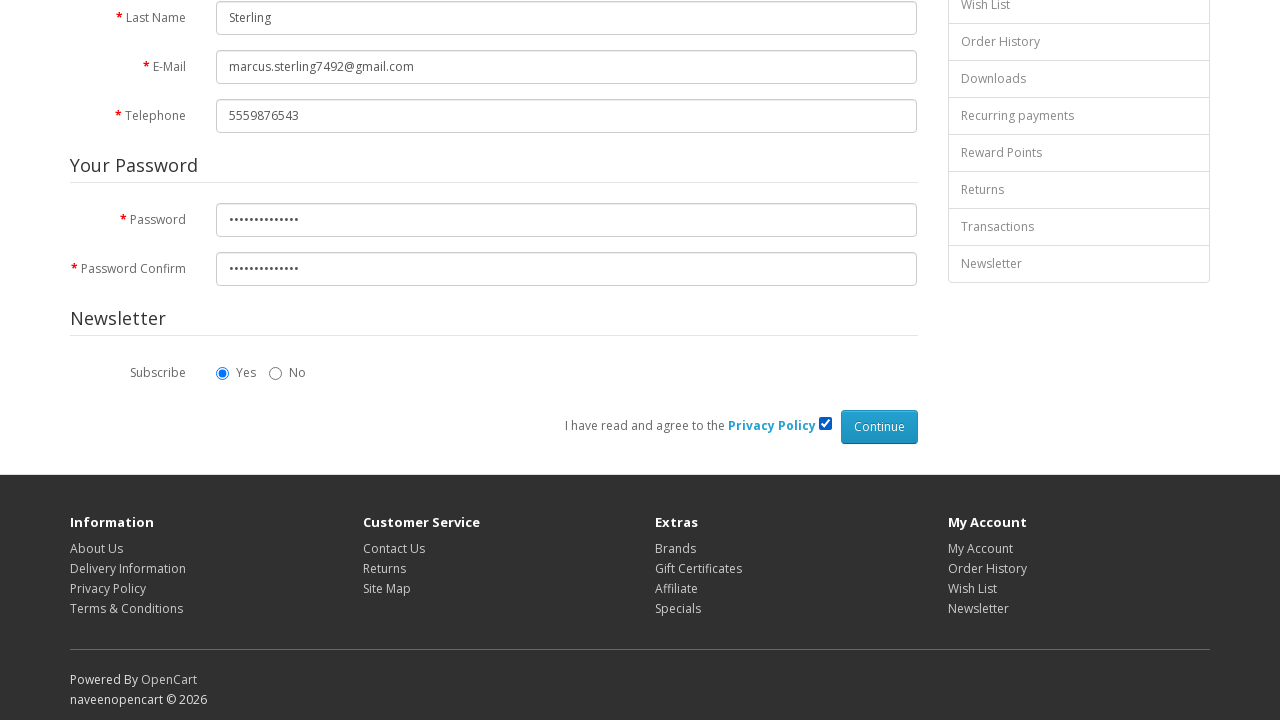

Clicked Continue button to submit registration form at (879, 427) on internal:role=button[name="Continue"i]
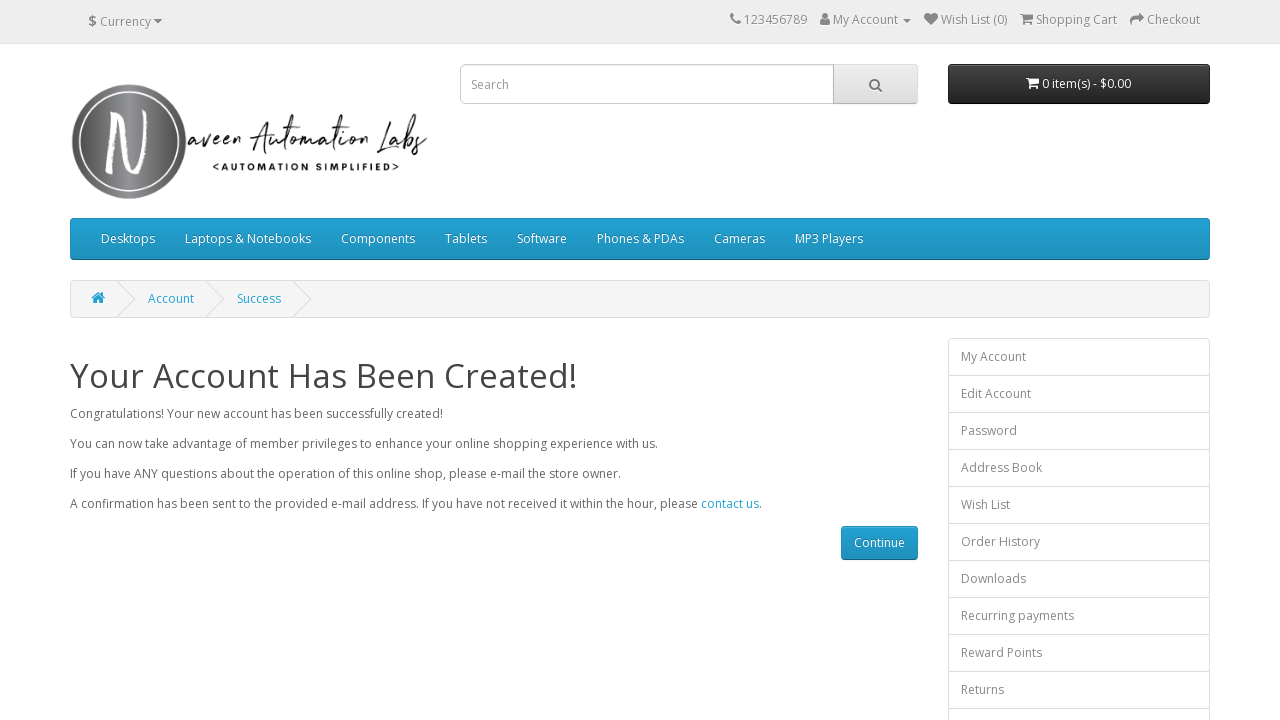

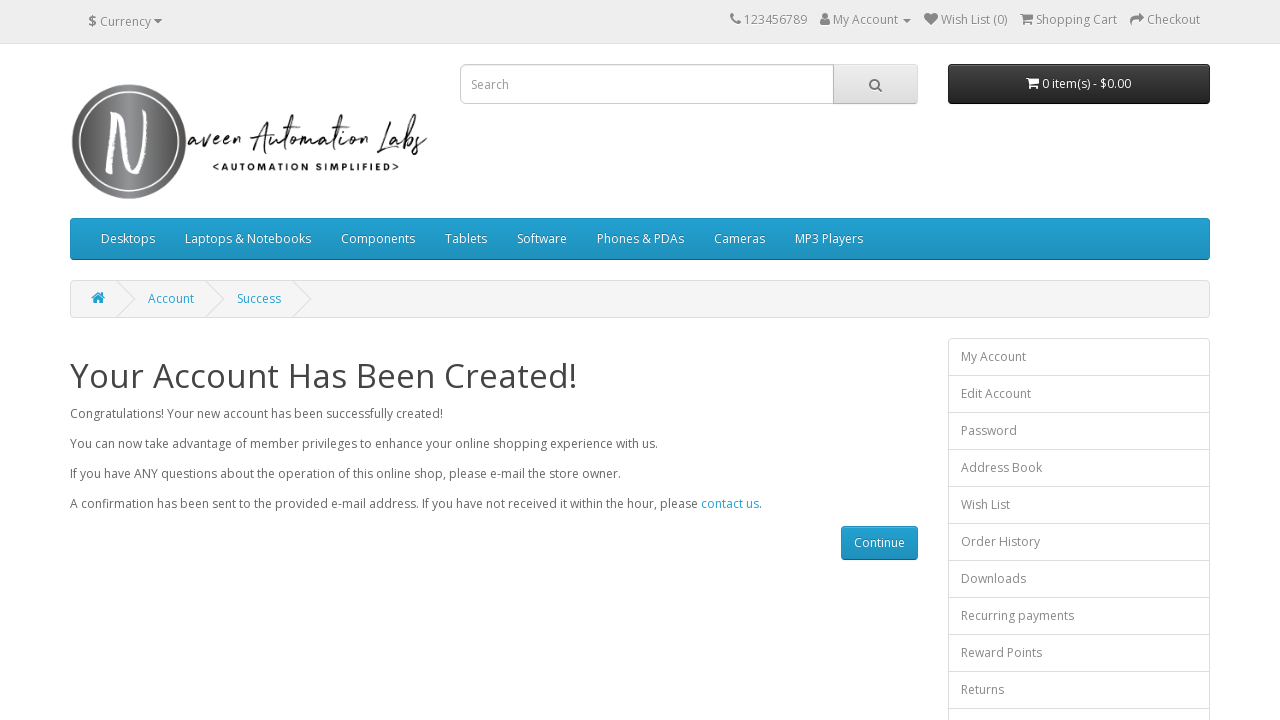